Fills out a complete registration form with personal details including name, email, gender, phone, date of birth, subjects, hobbies, address, state and city, then submits and verifies the results

Starting URL: https://demoqa.com/automation-practice-form

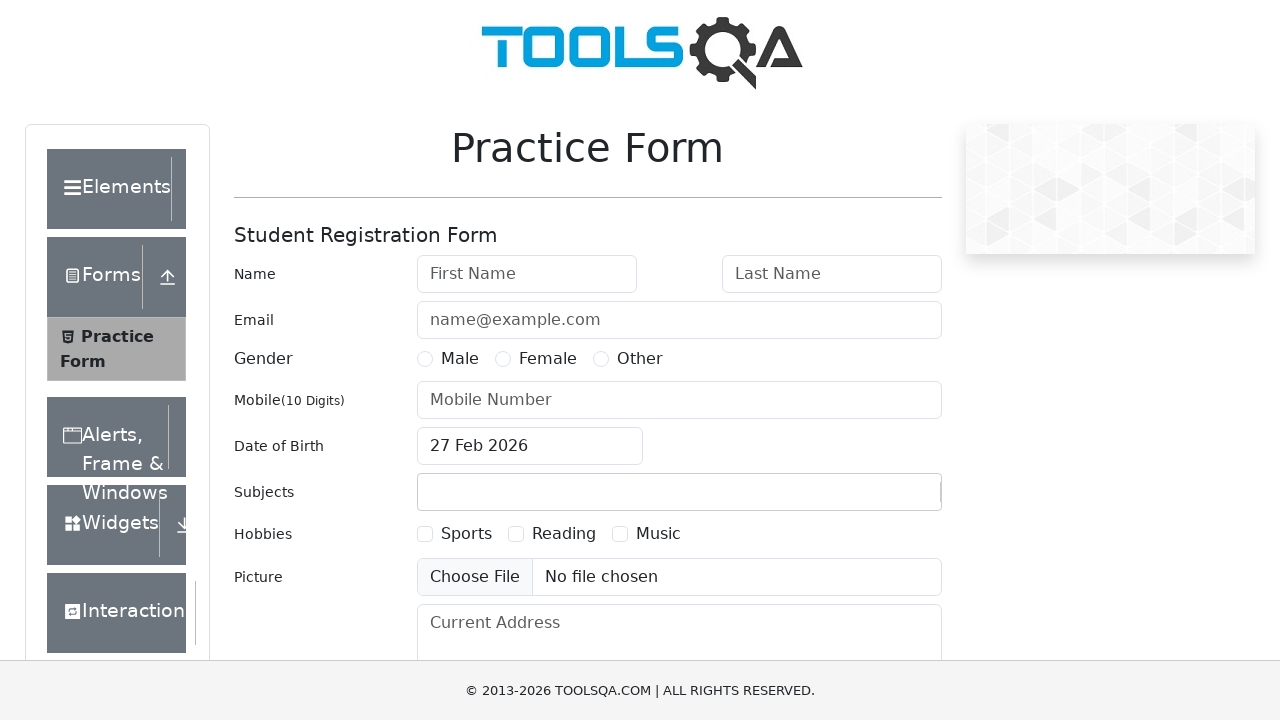

Clicked on first name field at (527, 274) on #firstName
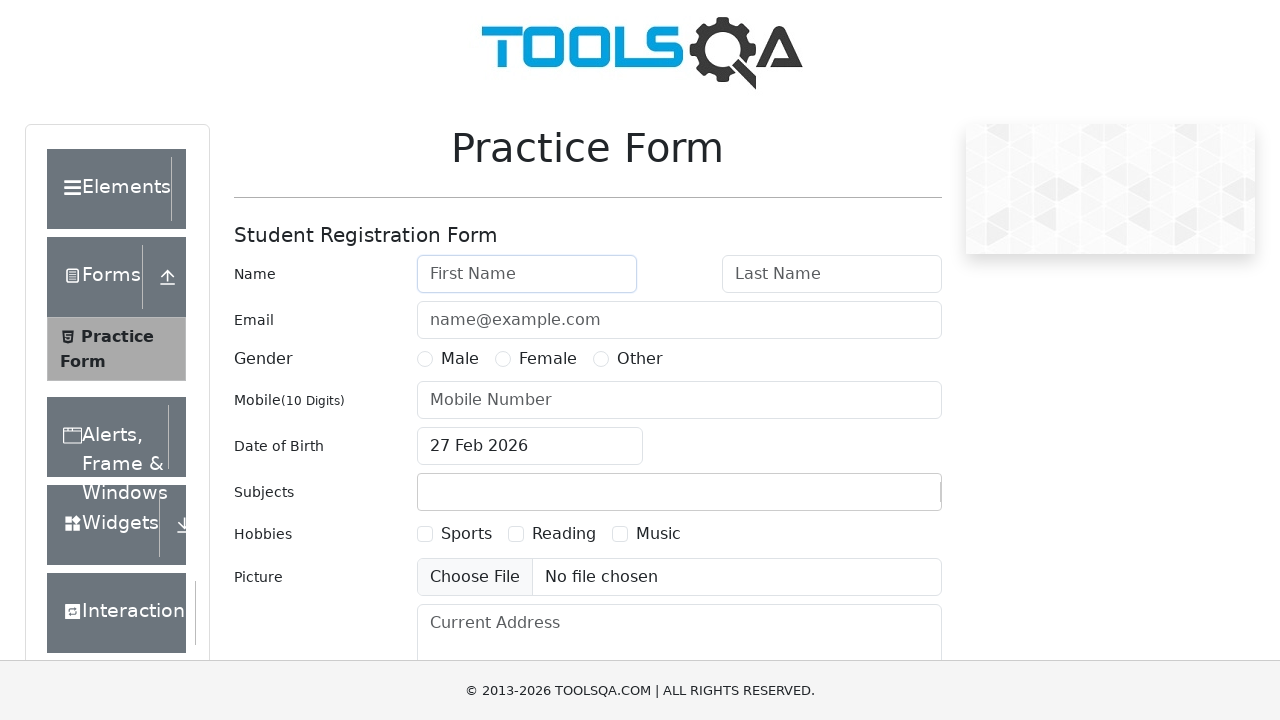

Filled first name field with 'Peter' on #firstName
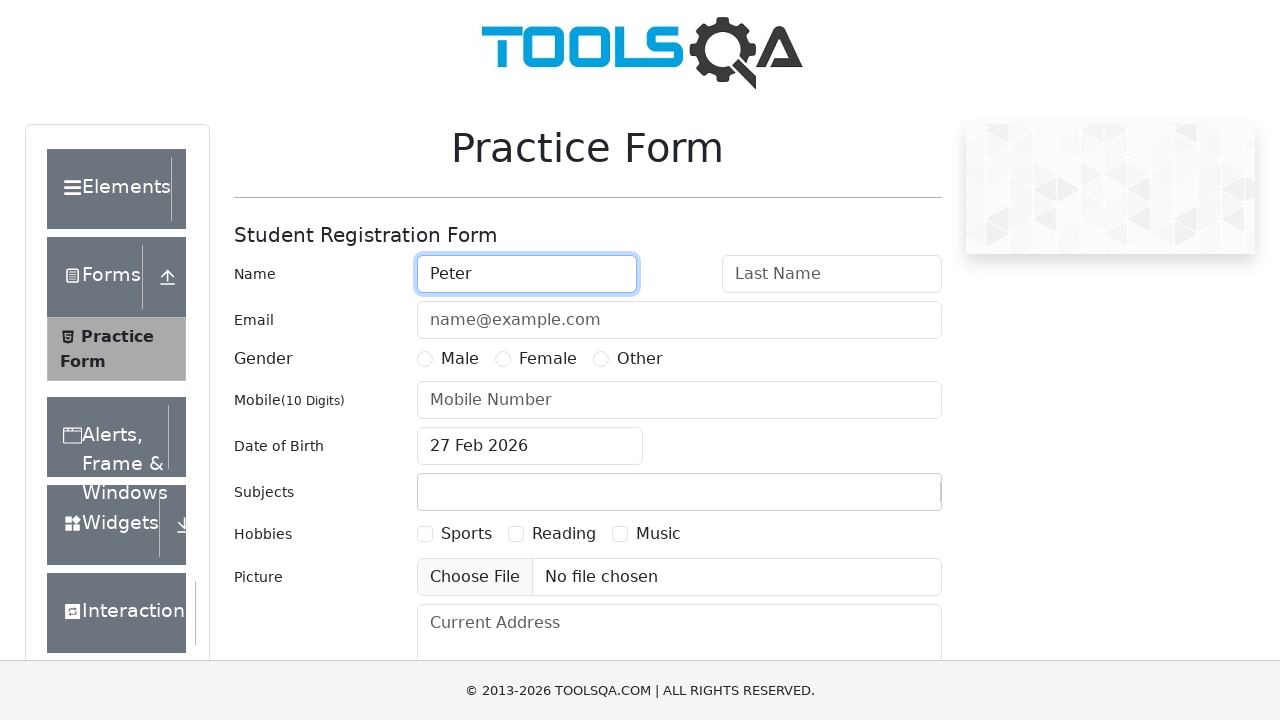

Clicked on last name field at (832, 274) on #lastName
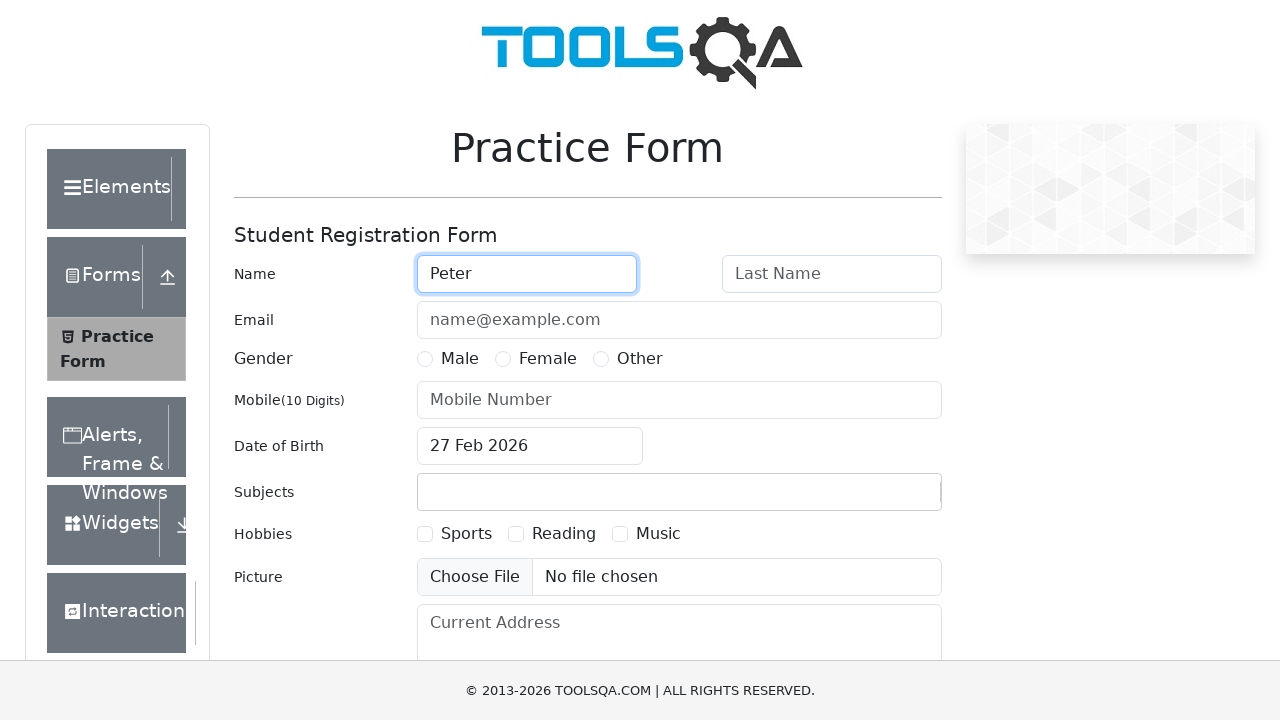

Filled last name field with 'Ivanov' on #lastName
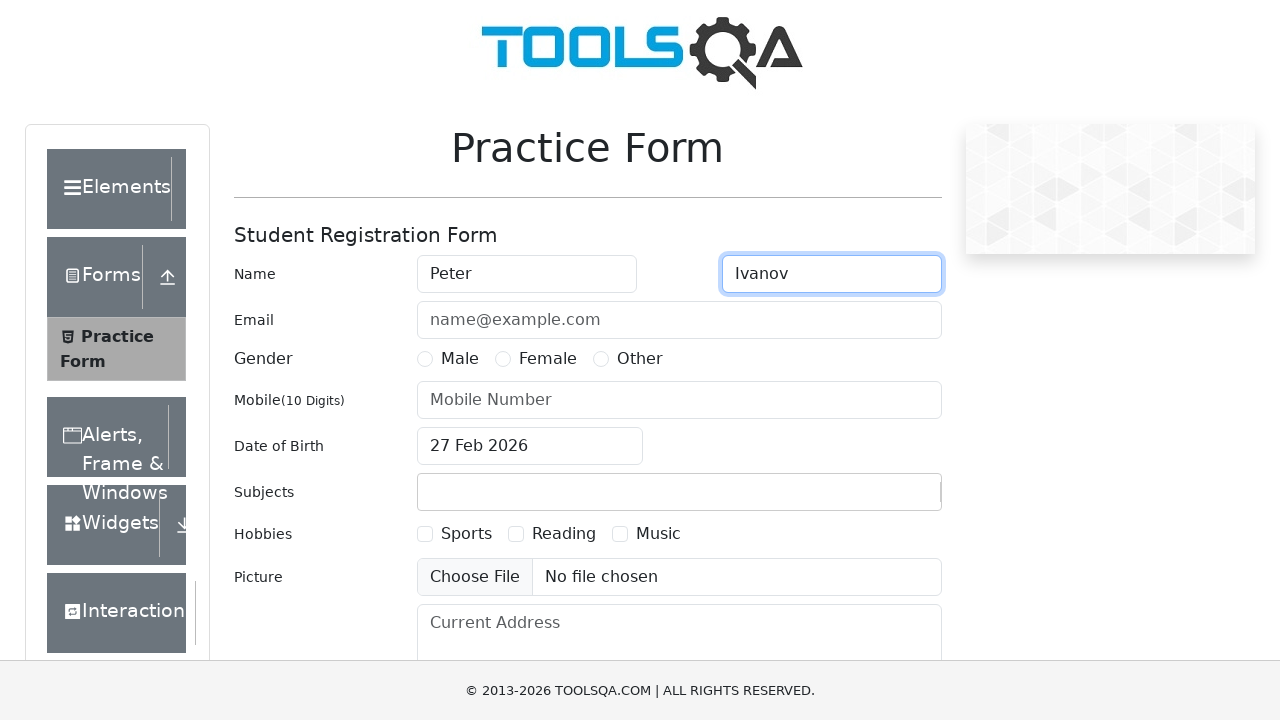

Clicked on email field at (679, 320) on #userEmail
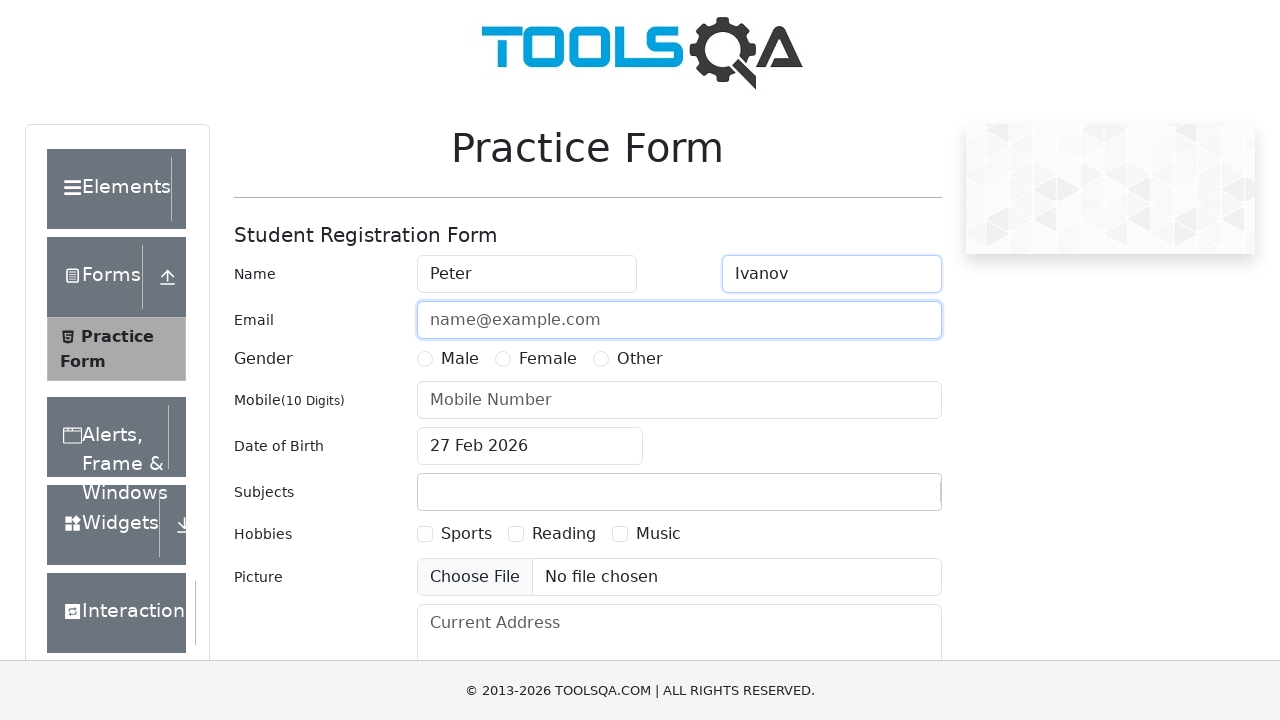

Filled email field with 'a@a.ru' on #userEmail
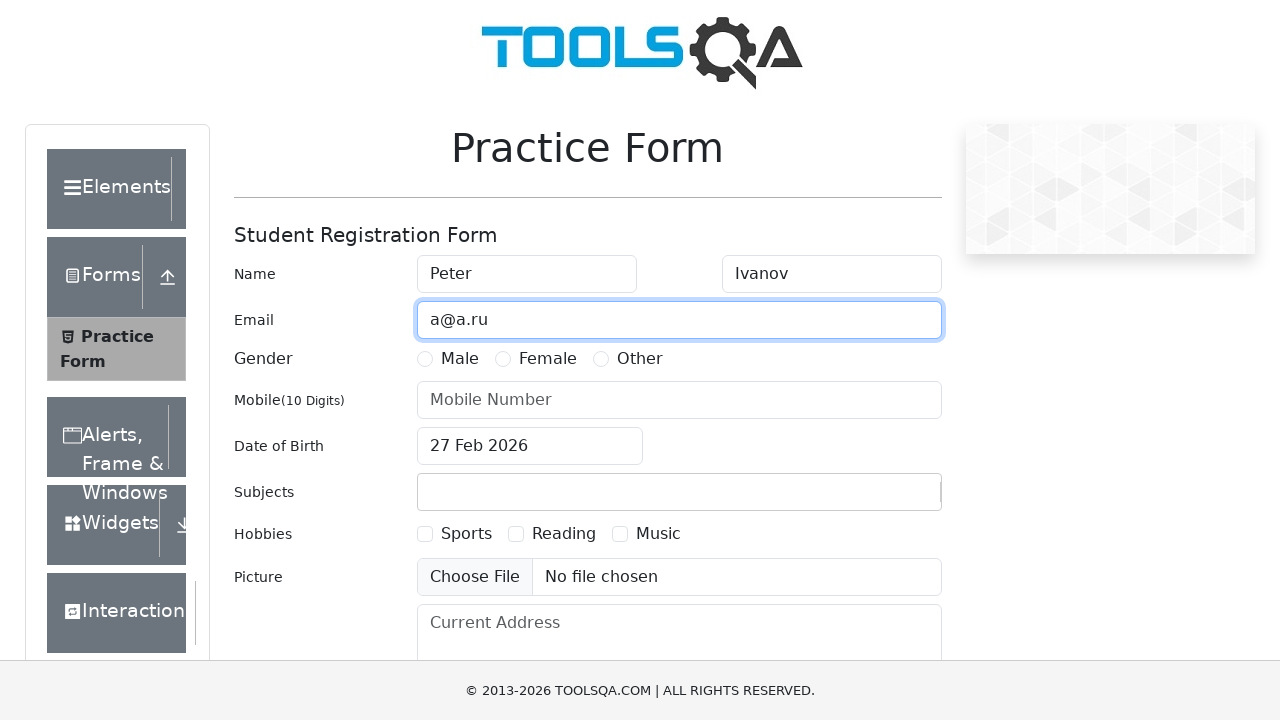

Selected gender as Male at (460, 359) on label[for='gender-radio-1']
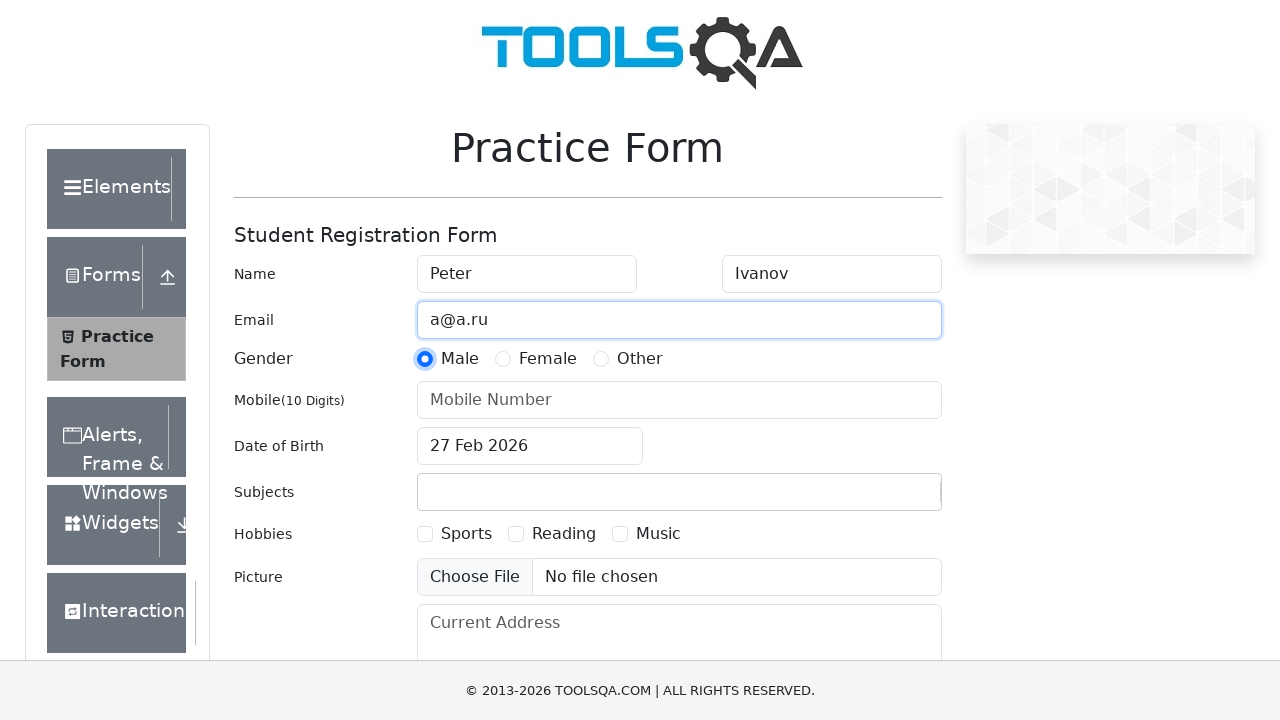

Clicked on phone number field at (679, 400) on #userNumber
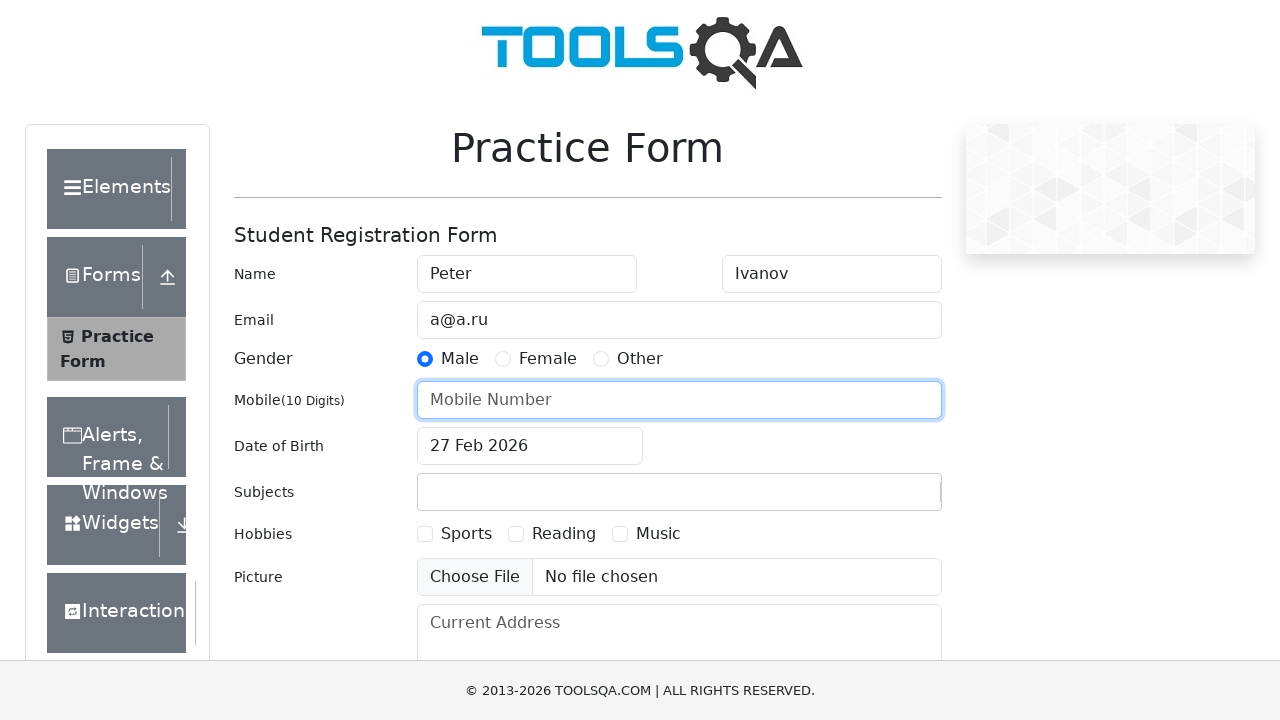

Filled phone number field with '1234567890' on #userNumber
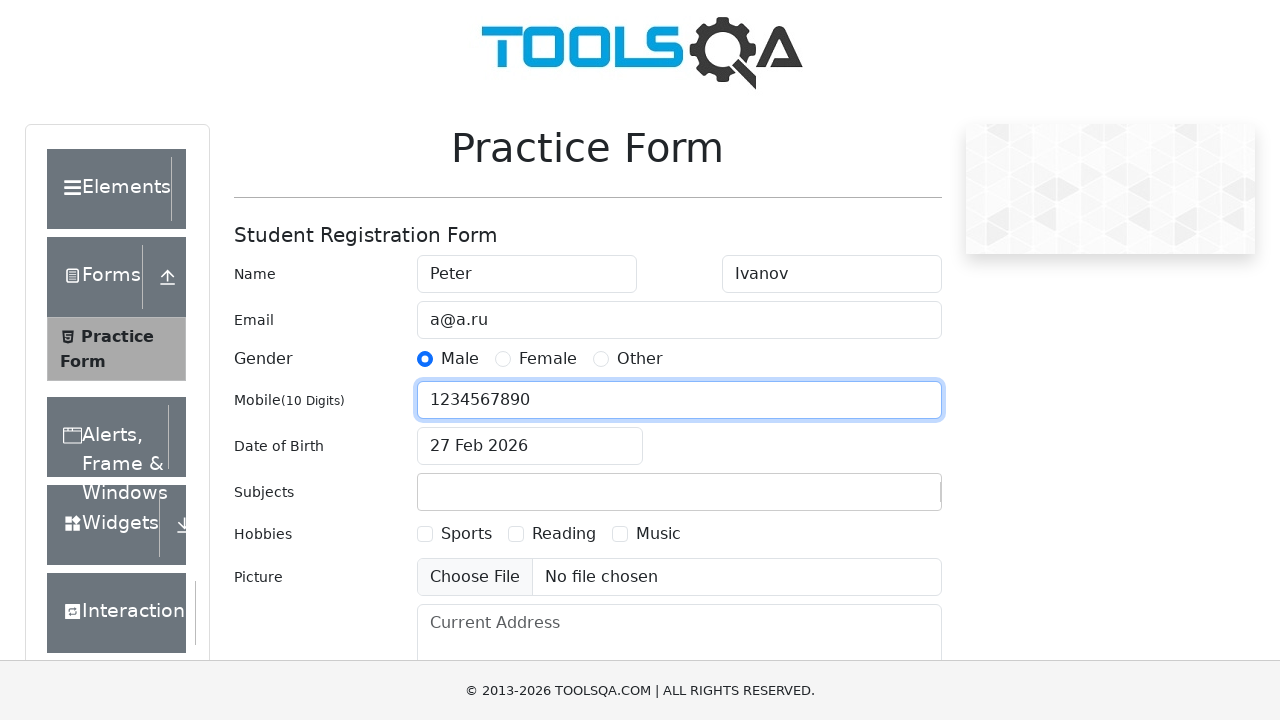

Clicked on date of birth field to open date picker at (530, 446) on #dateOfBirthInput
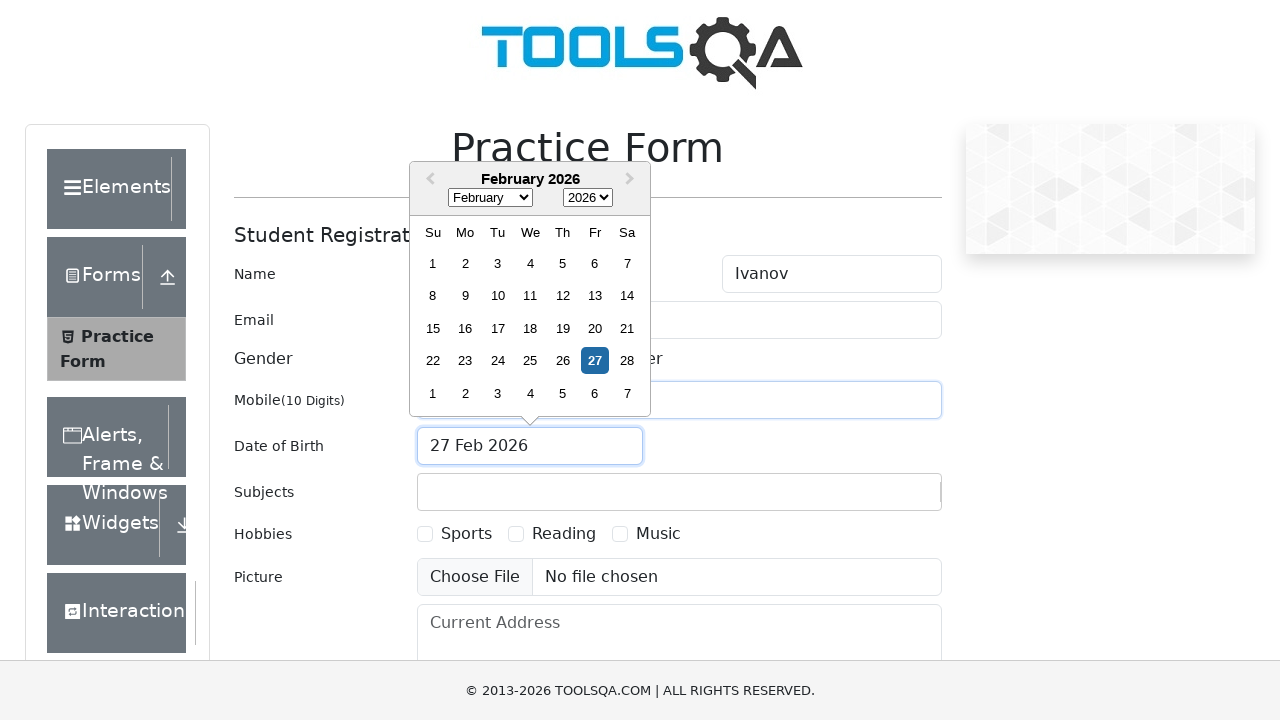

Selected November as the month on select.react-datepicker__month-select
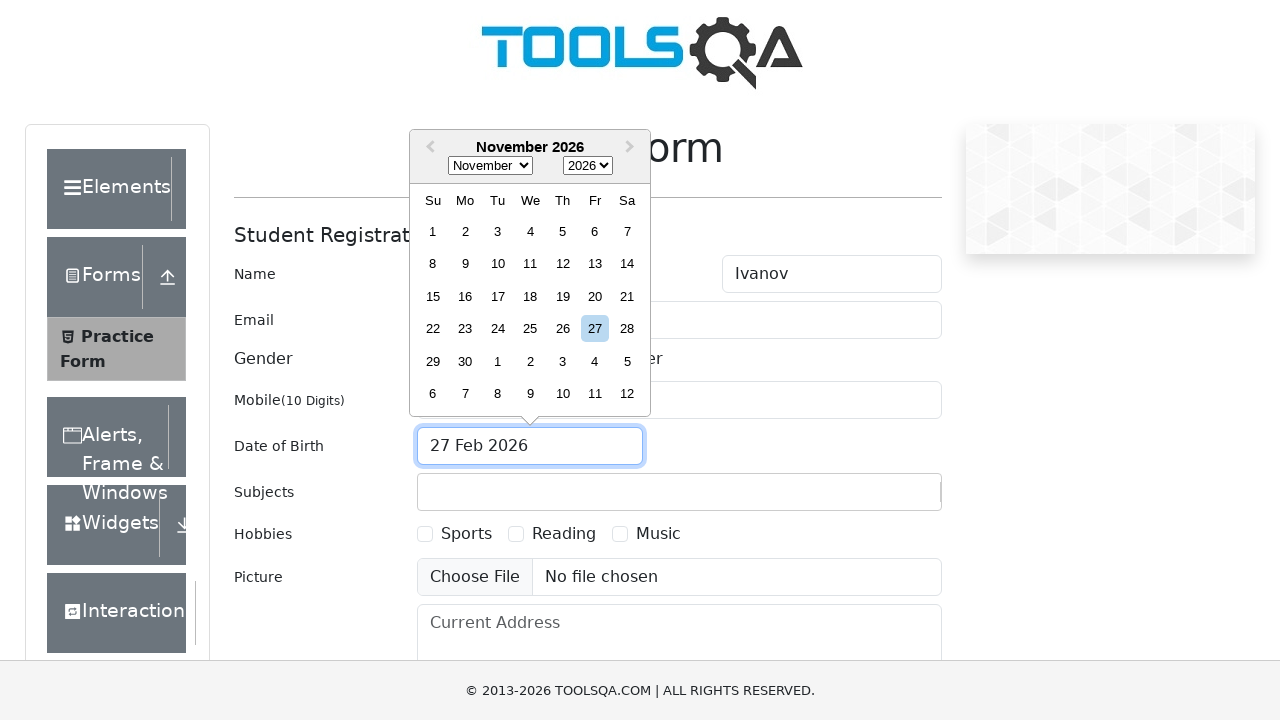

Selected 1985 as the year on select.react-datepicker__year-select
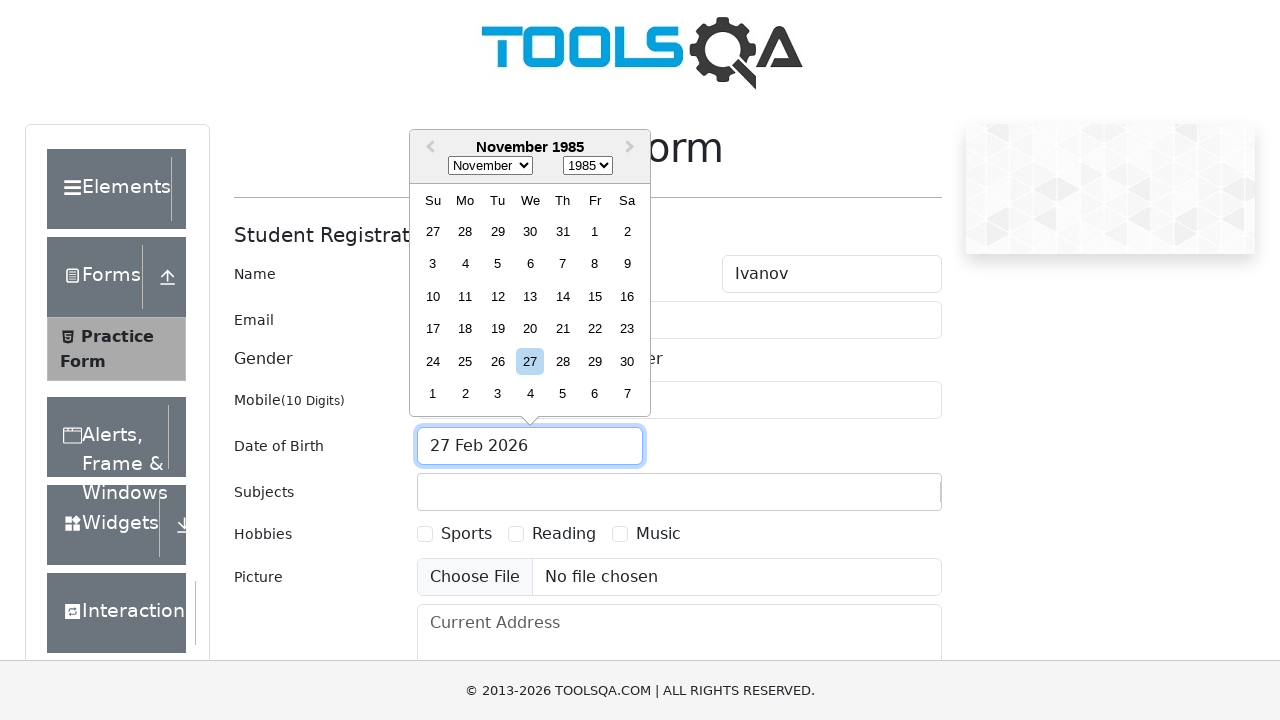

Selected day 15 in the date picker at (595, 296) on xpath=//div[@aria-label='Choose Friday, November 15th, 1985']
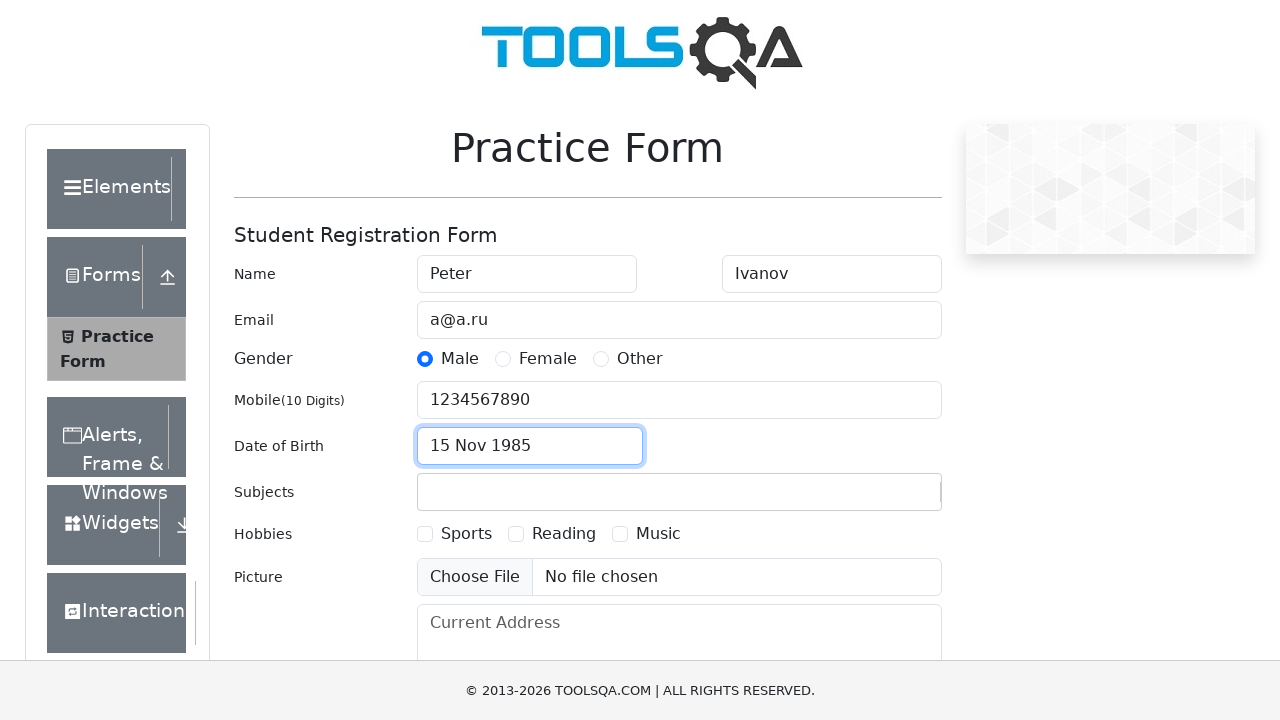

Clicked on subjects input field at (430, 492) on #subjectsInput
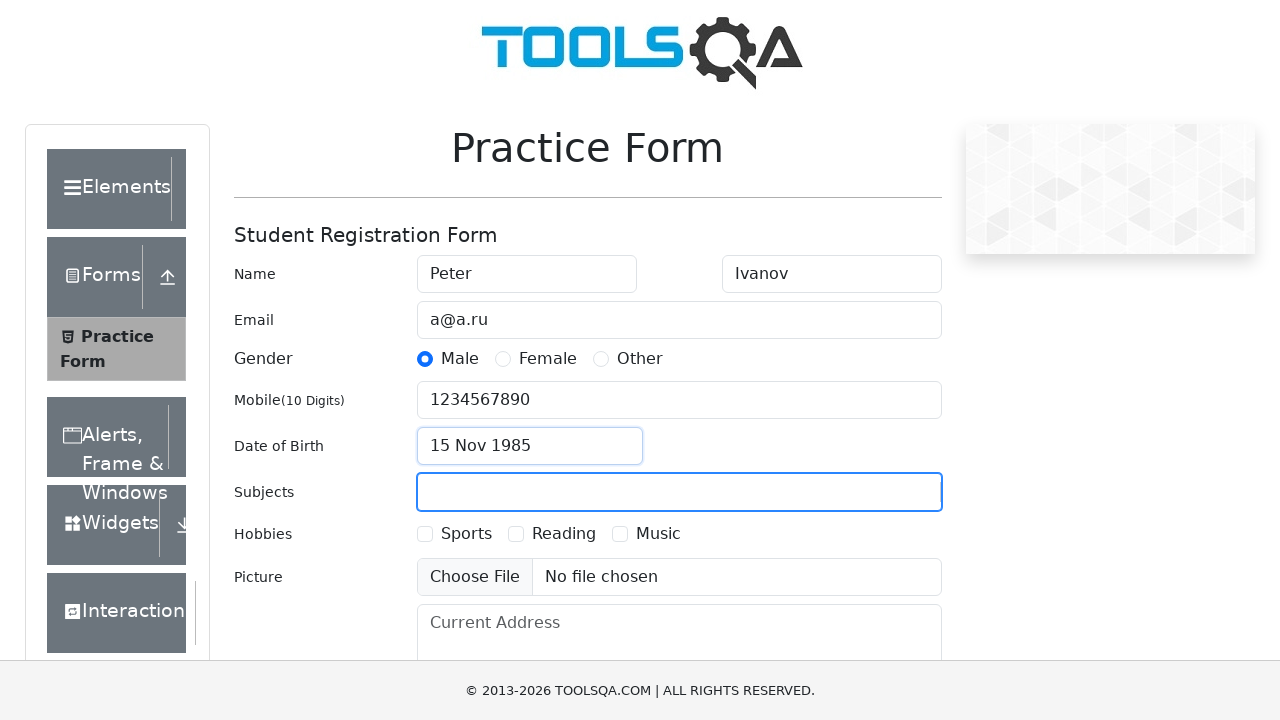

Typed 'Maths' in subjects field on #subjectsInput
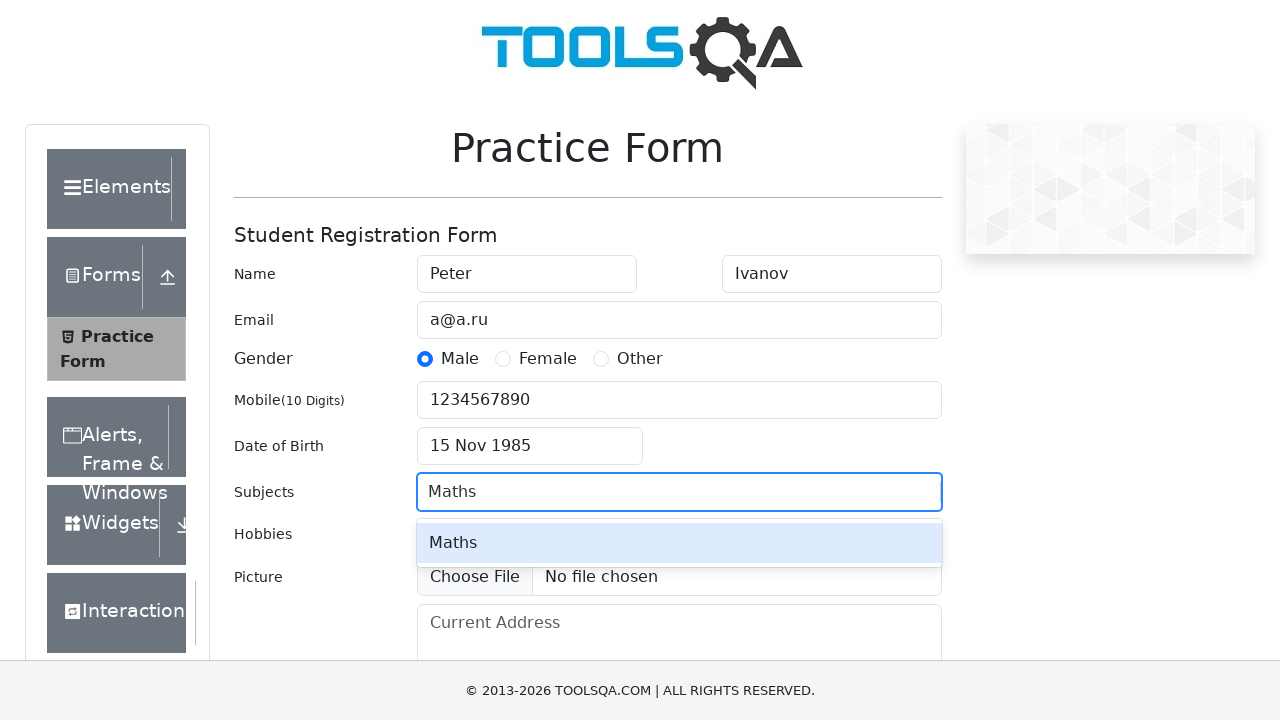

Selected first option from subjects dropdown at (679, 543) on #react-select-2-option-0
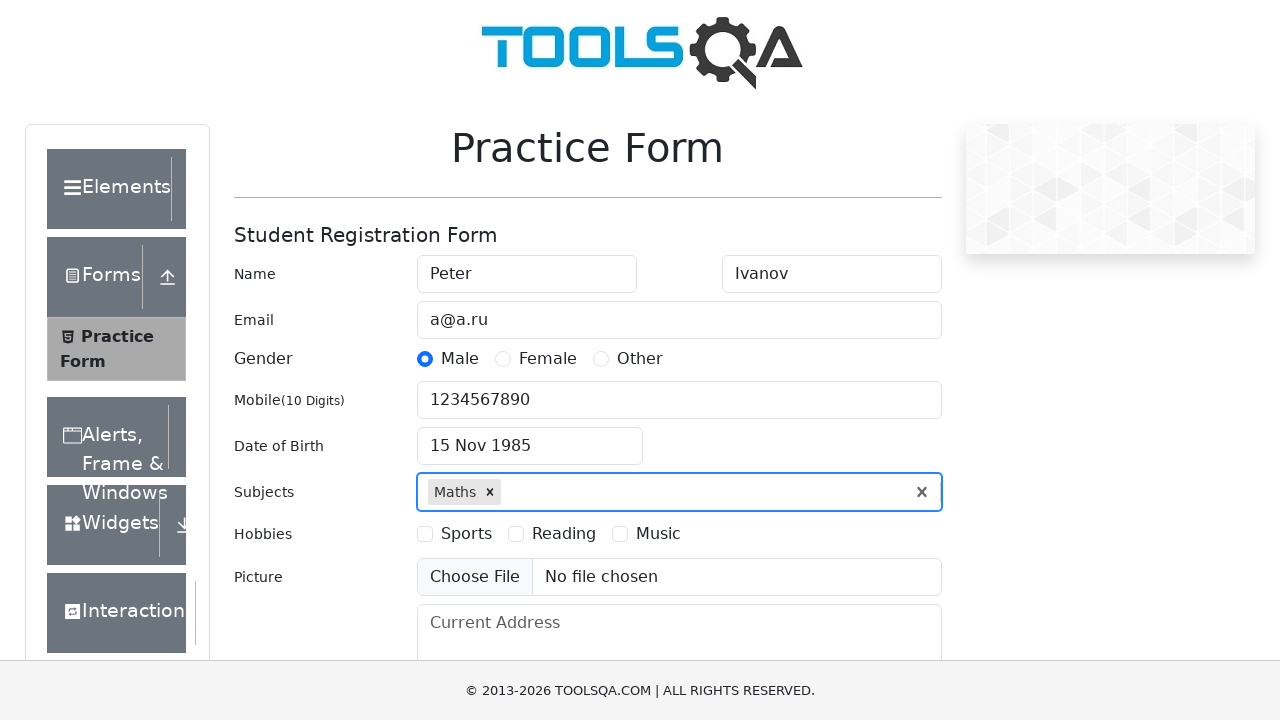

Selected Sports as hobby at (466, 534) on label[for='hobbies-checkbox-1']
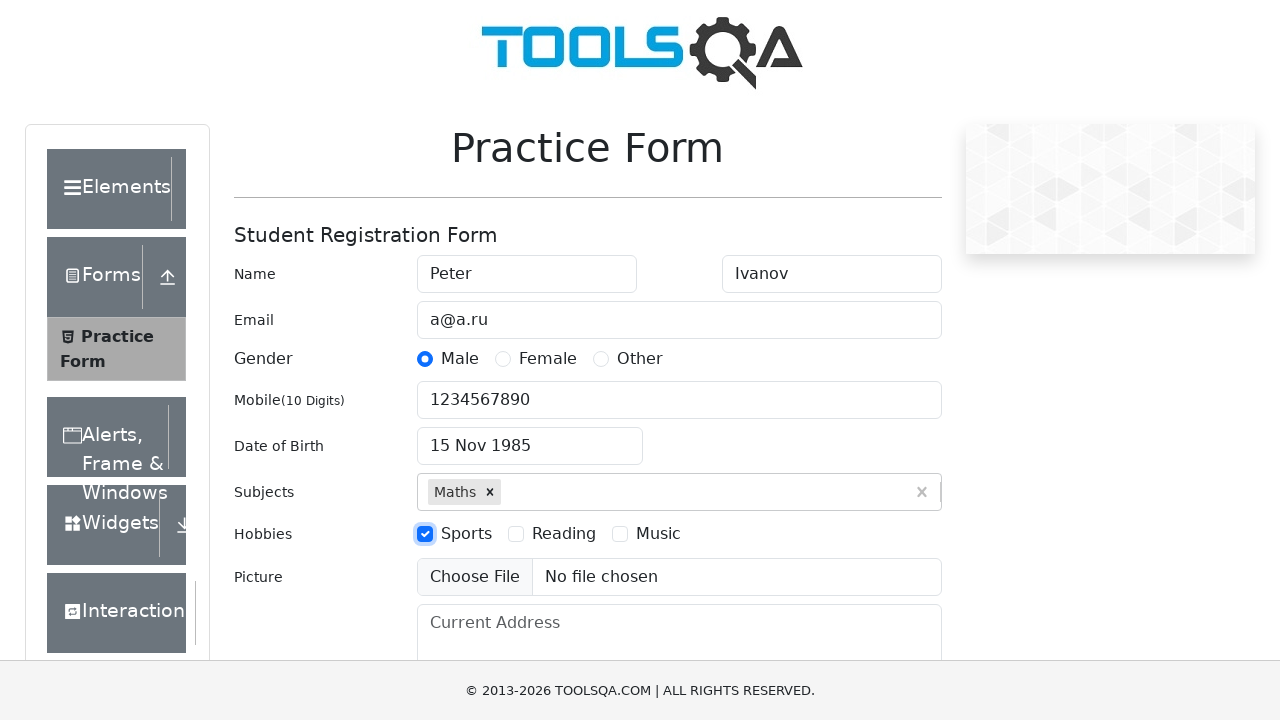

Clicked on current address field at (679, 654) on #currentAddress
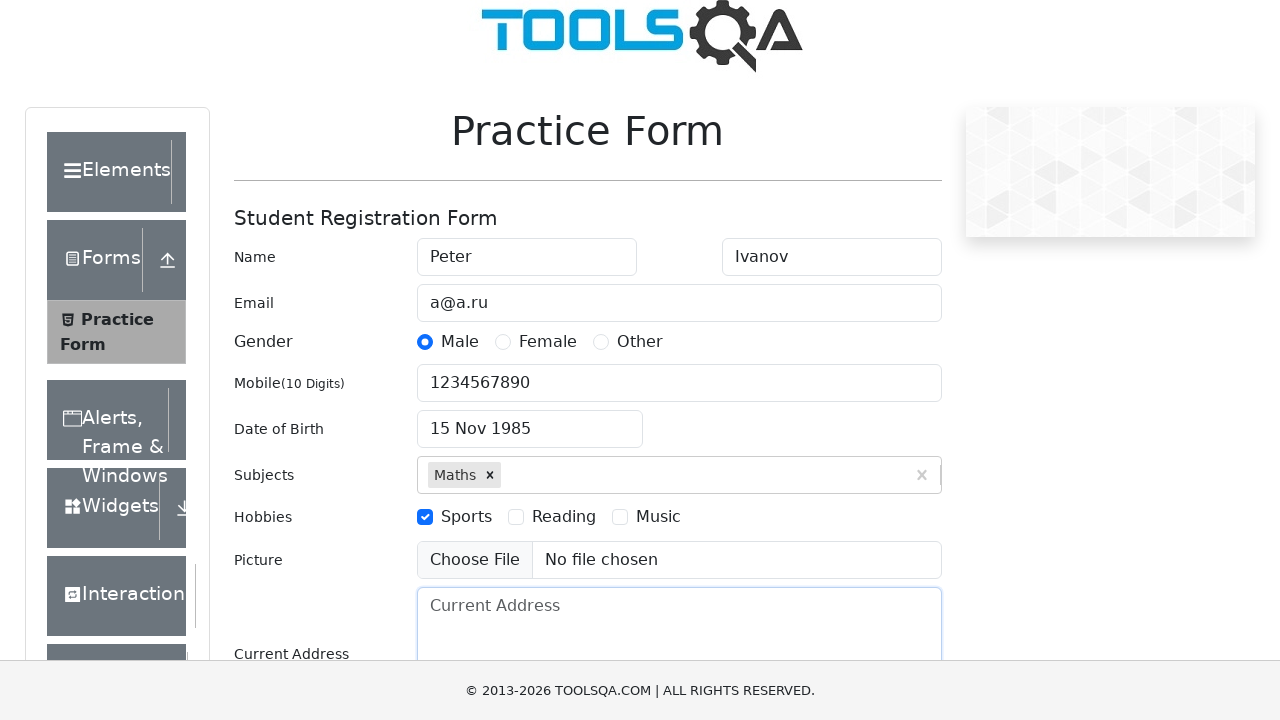

Filled current address field with 'CA, San Francisco, 17 avn, 1' on #currentAddress
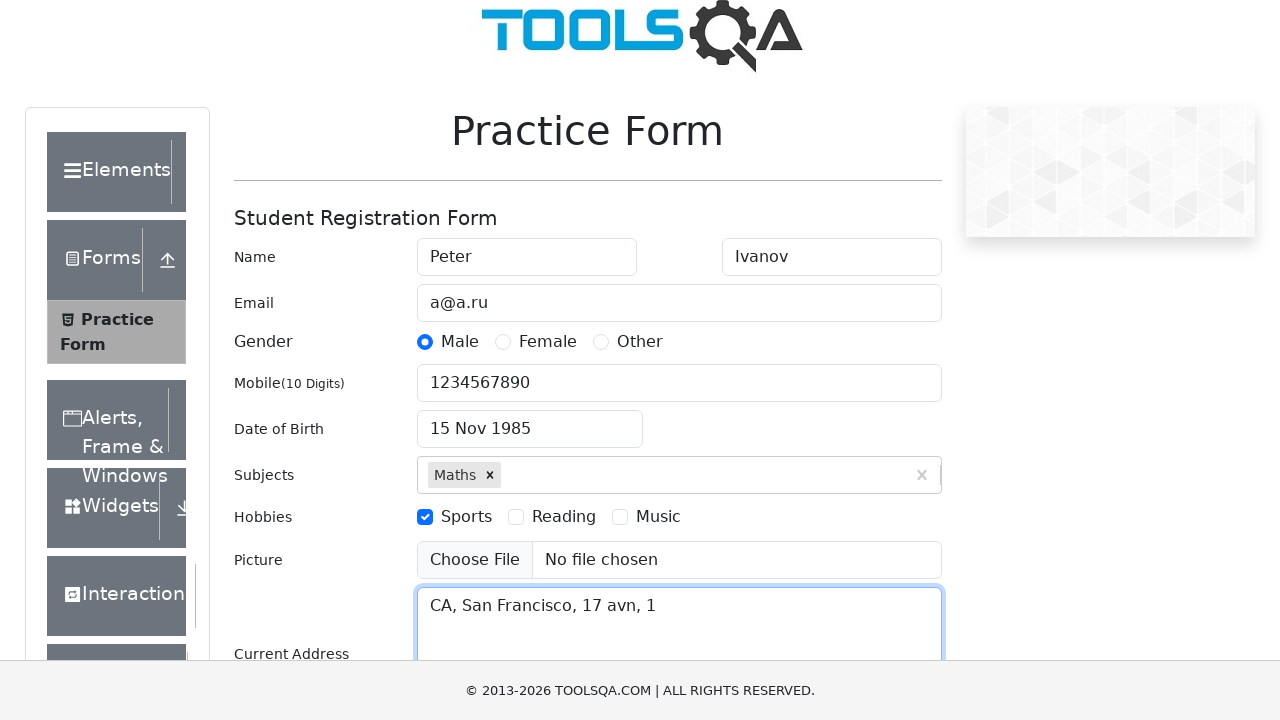

Scrolled to submit button
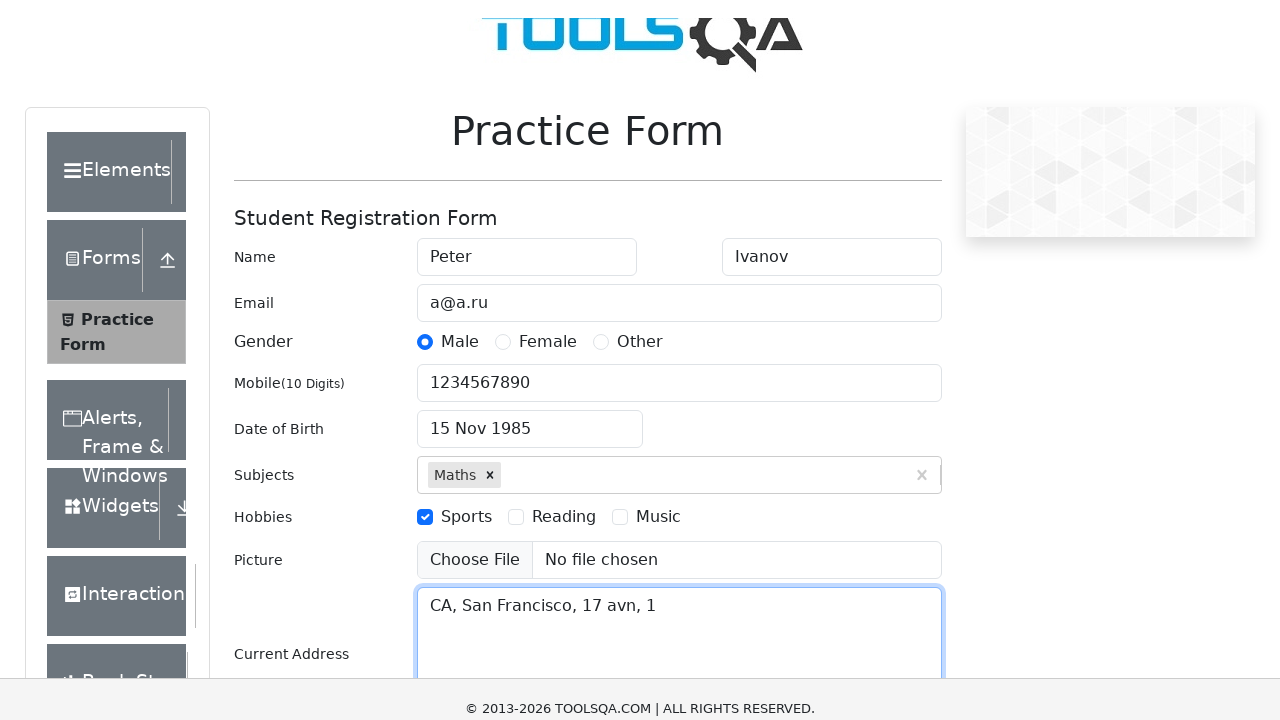

Filled state input field with 'NCR' on #react-select-3-input
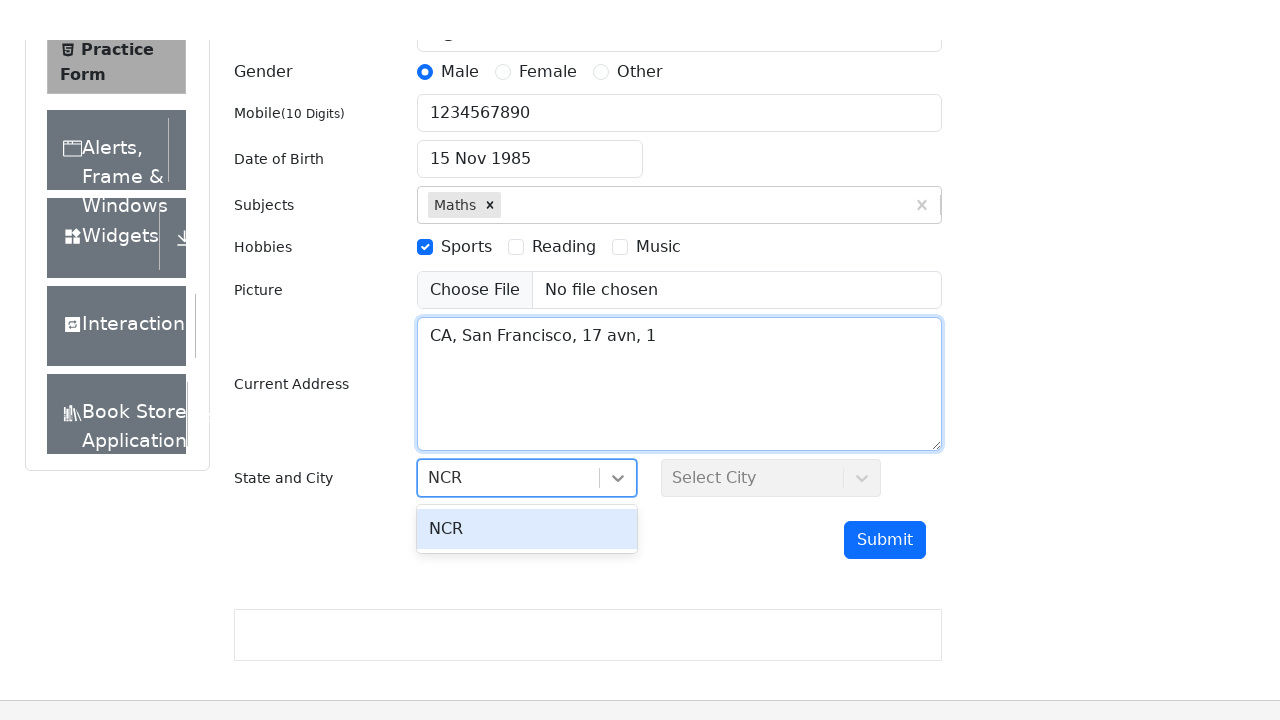

Selected first option from state dropdown at (527, 488) on #react-select-3-option-0
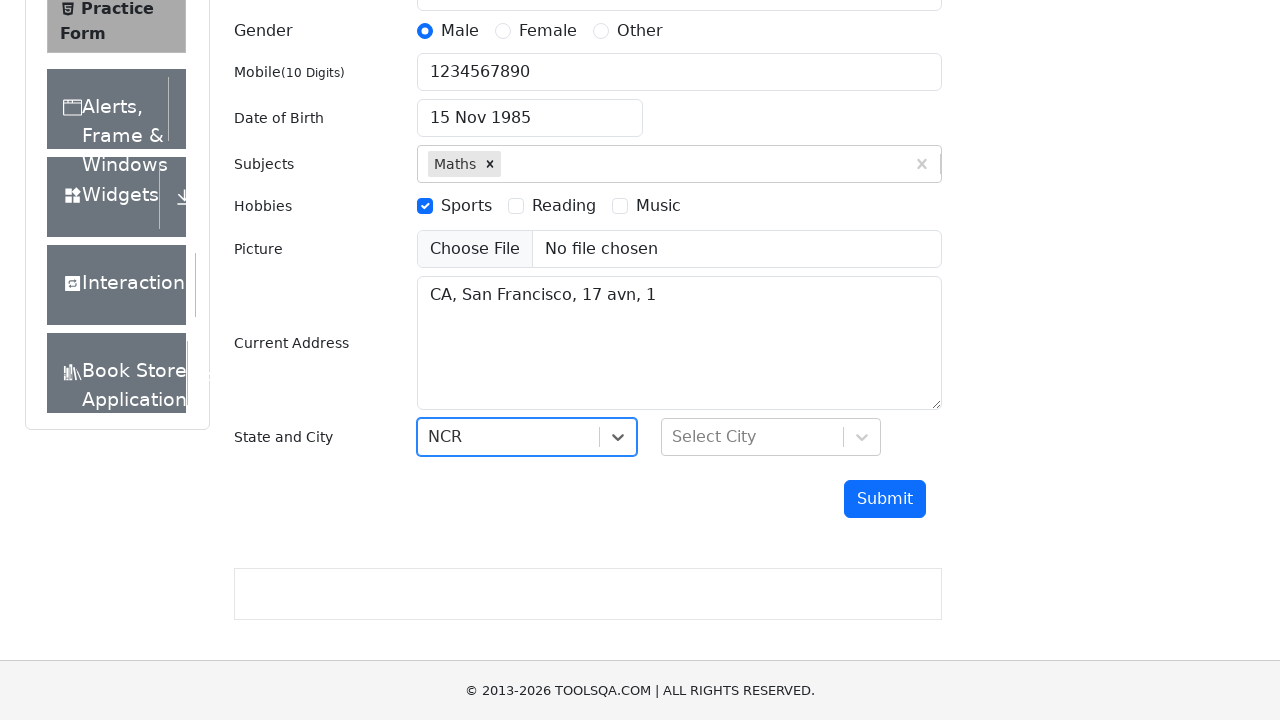

Filled city input field with 'Delhi' on #react-select-4-input
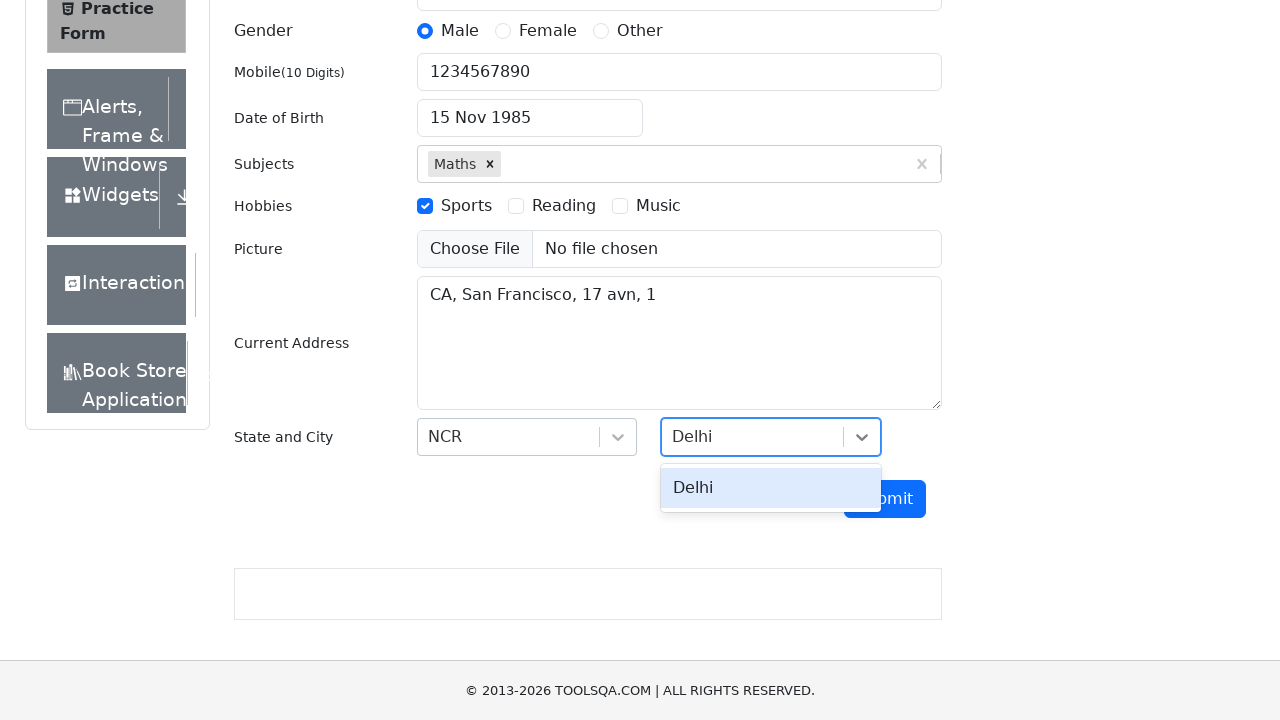

Selected first option from city dropdown at (771, 488) on #react-select-4-option-0
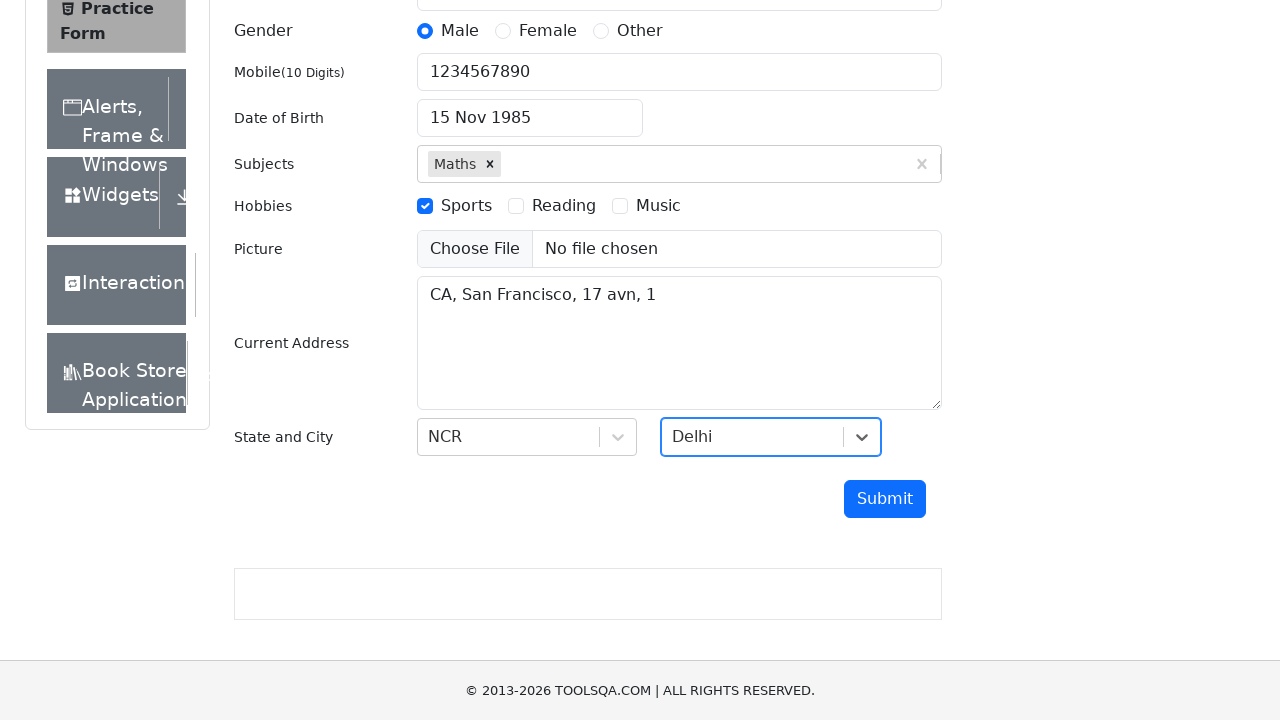

Clicked submit button to submit registration form at (885, 499) on #submit
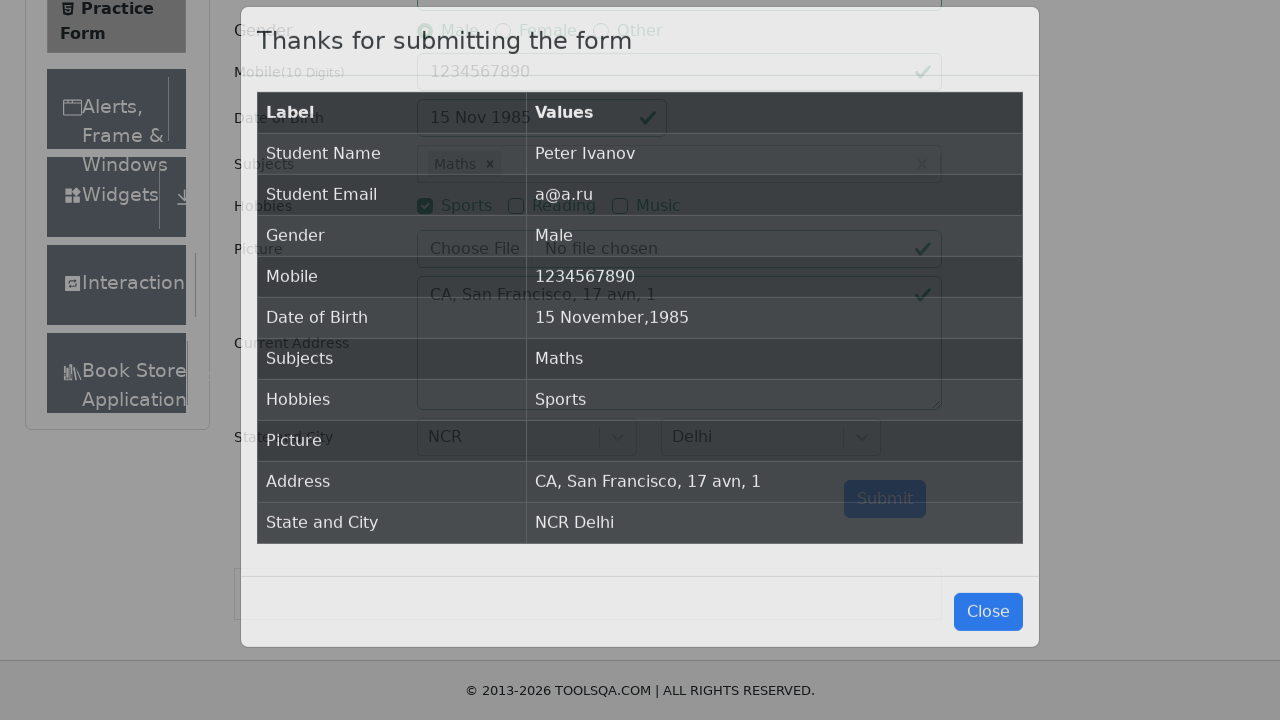

Waited for results table to load and verified form submission
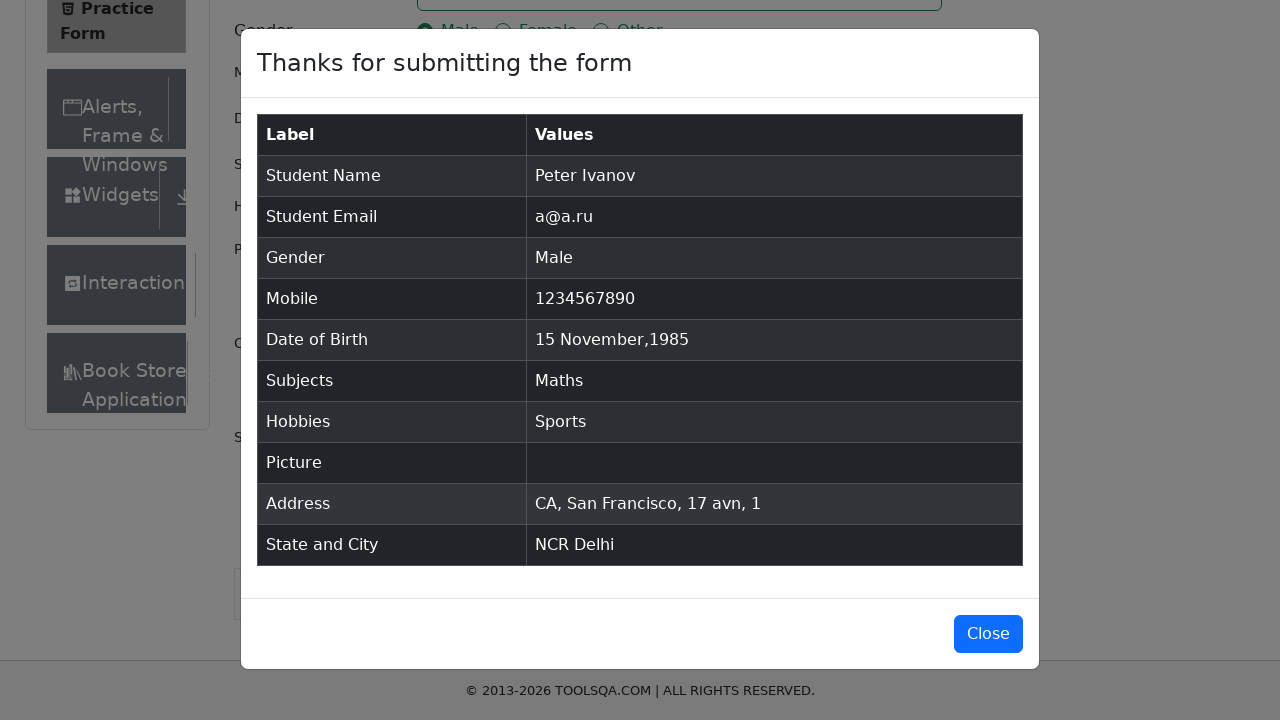

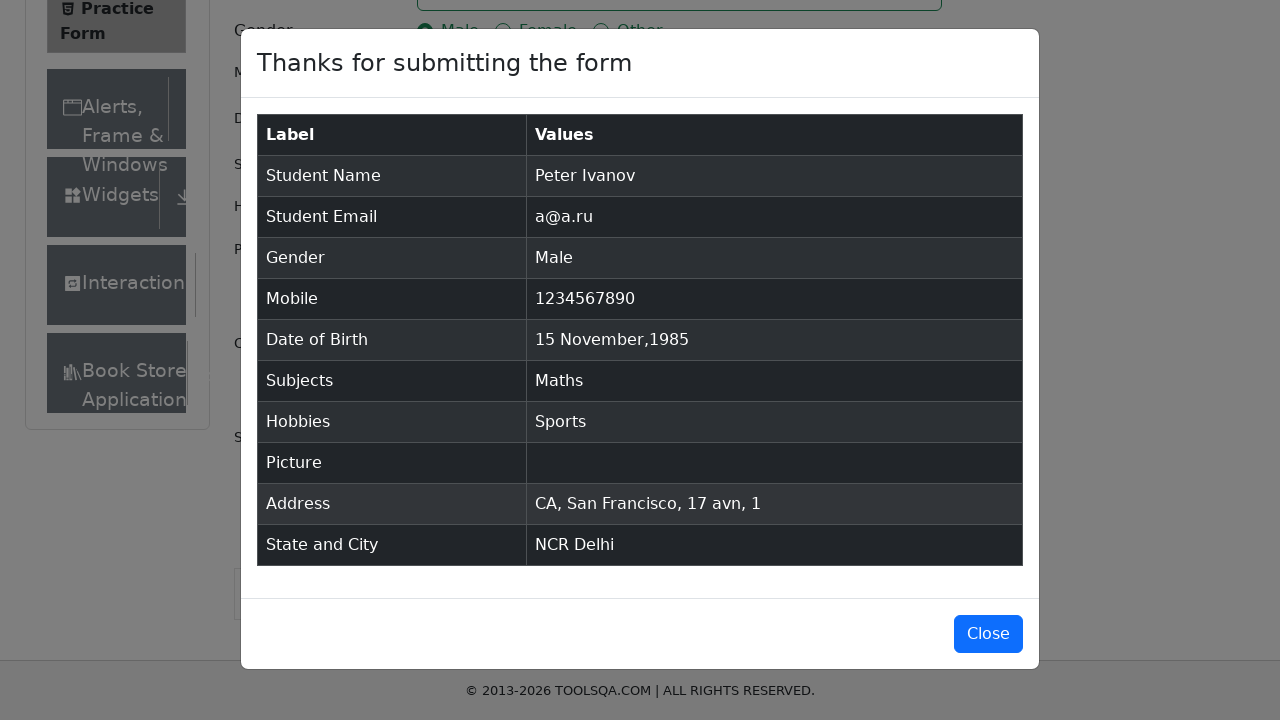